Navigates to the Playwright Python documentation homepage and clicks the "Get Started" button

Starting URL: https://playwright.dev/python/

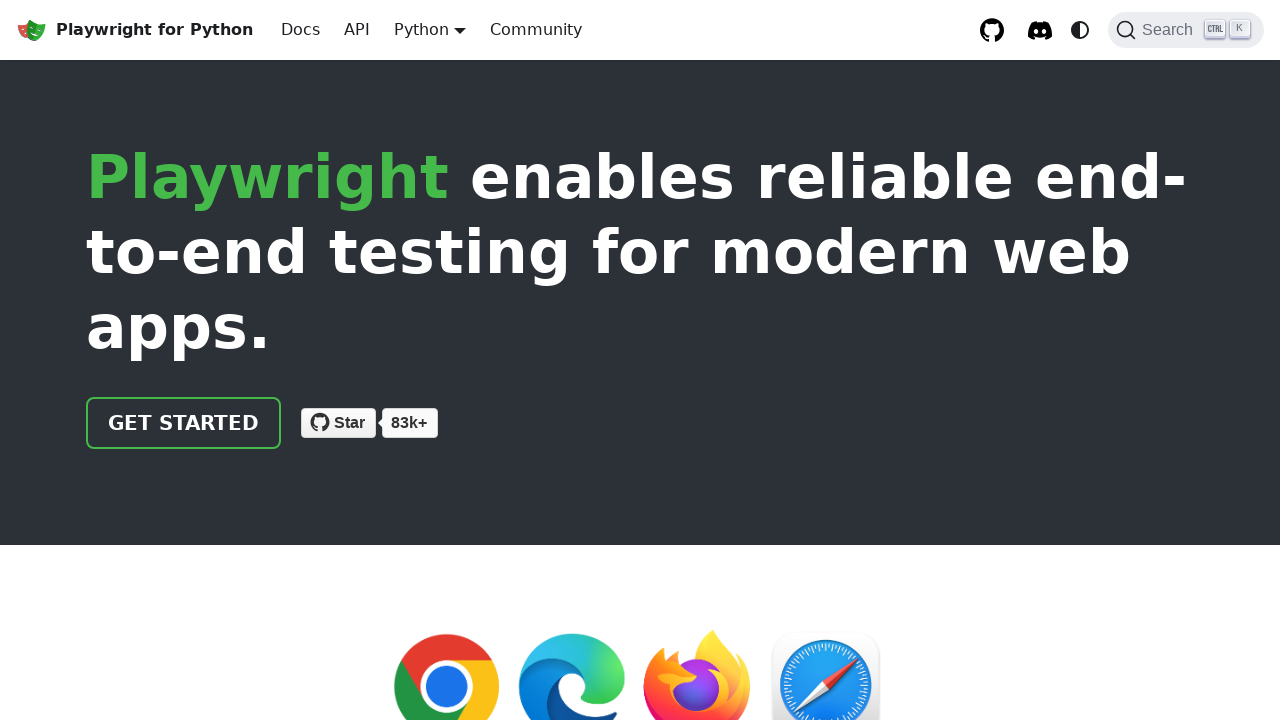

Waited for 'Get Started' button to load
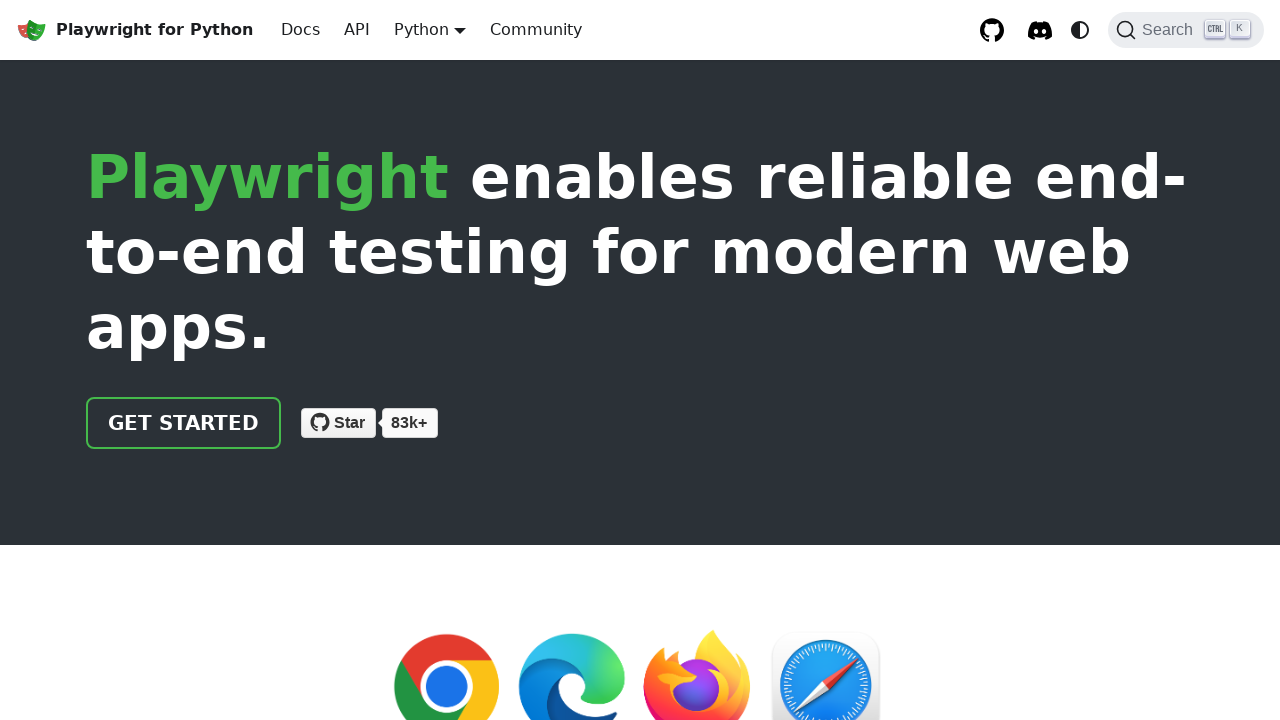

Clicked the 'Get Started' button at (184, 423) on .getStarted_Sjon
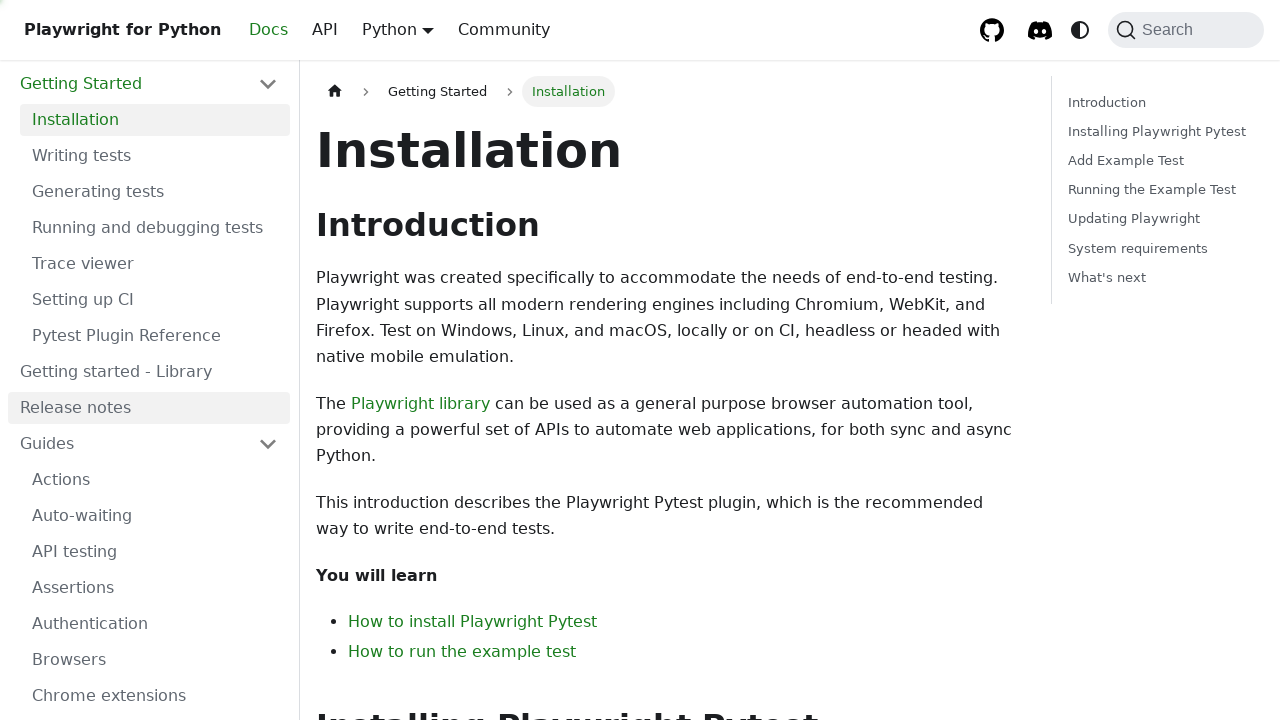

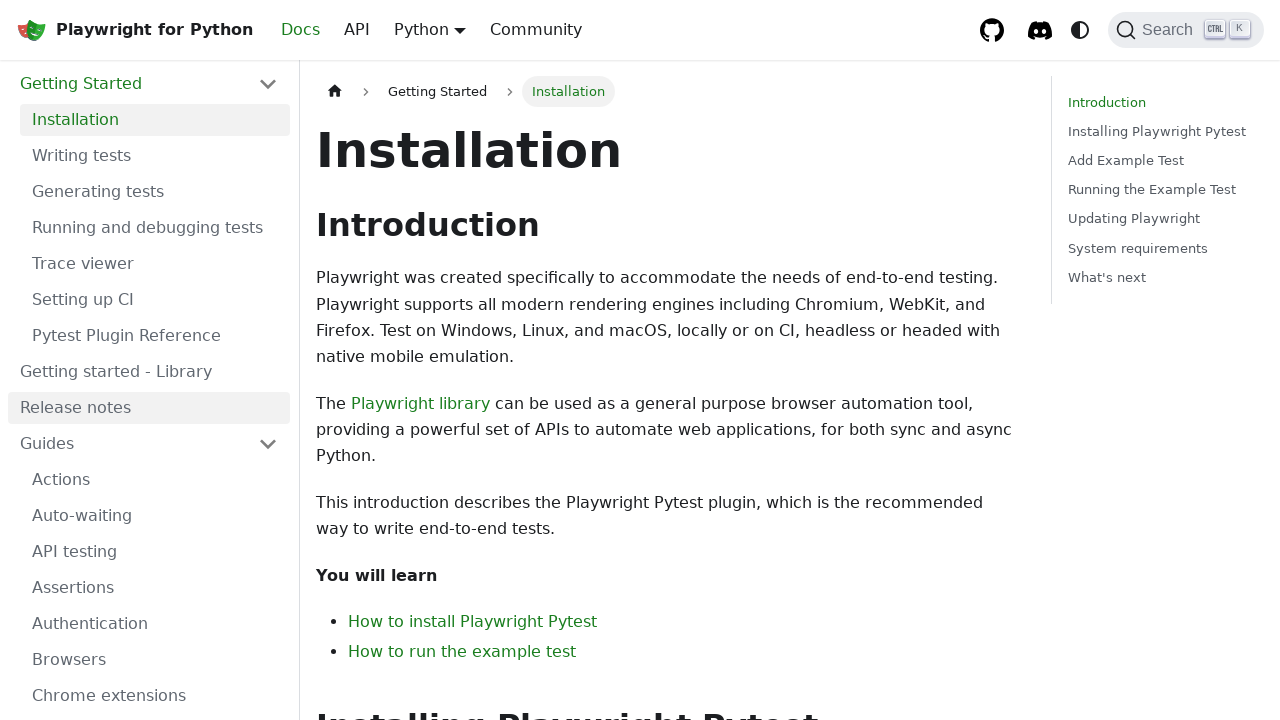